Tests the drag-and-drop functionality on jQuery UI's droppable demo page by dragging an element onto a drop target and verifying the drop was successful.

Starting URL: https://jqueryui.com/droppable/

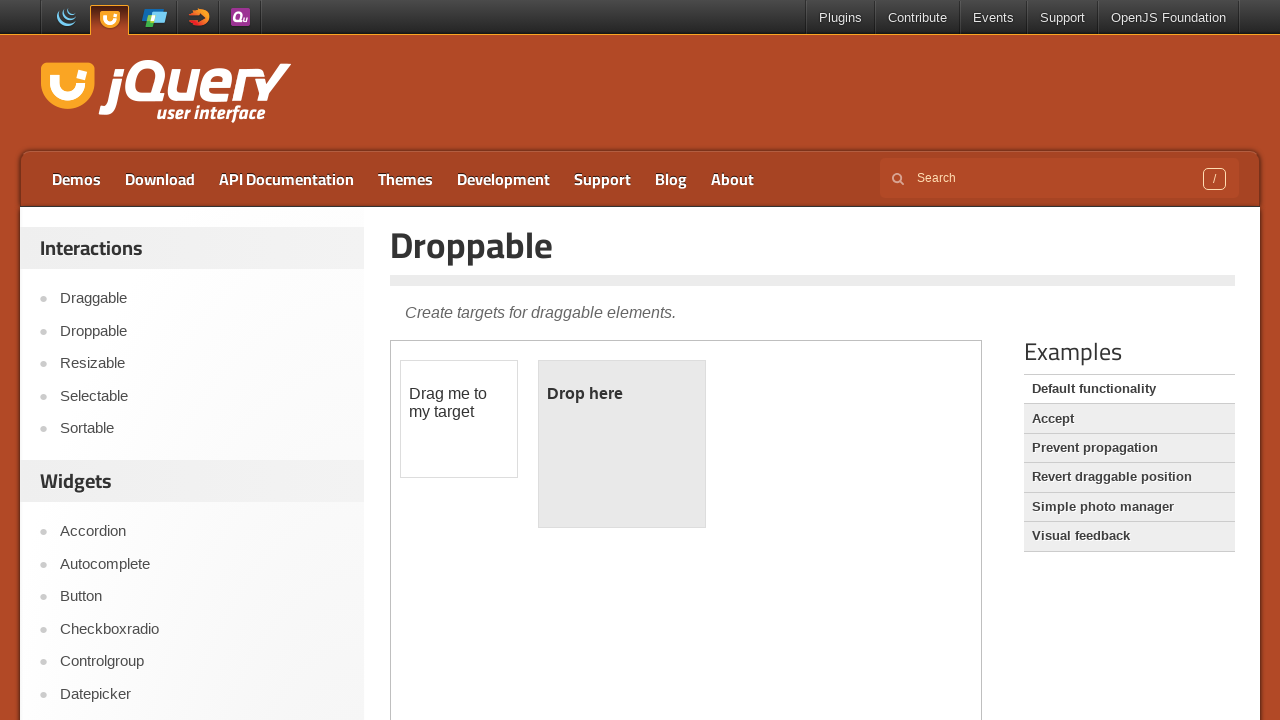

Waited for draggable element to be present in demo iframe
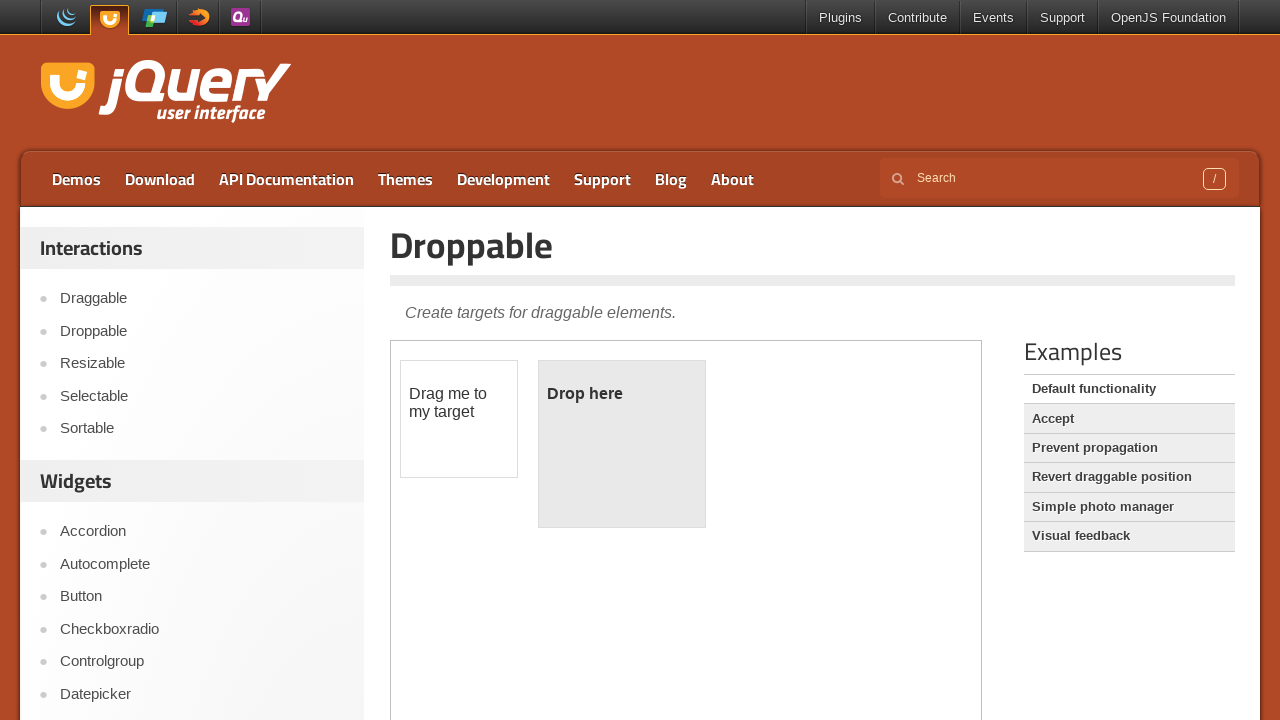

Located demo iframe frame
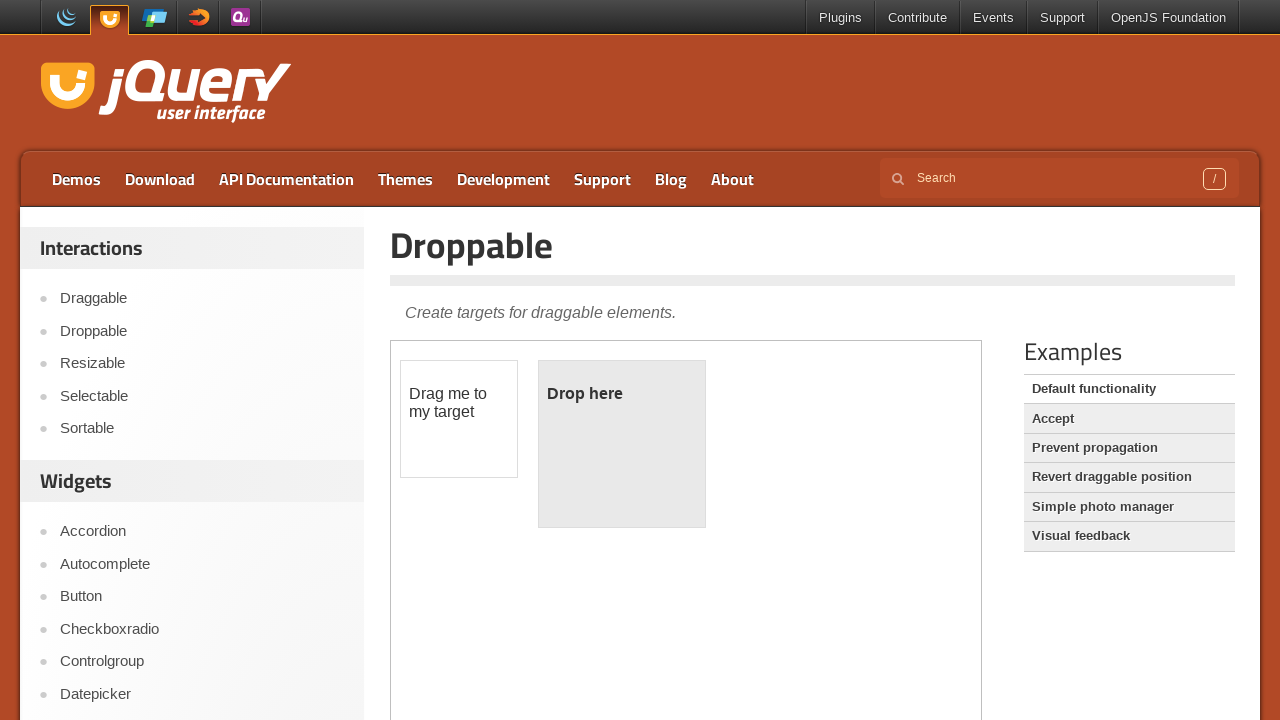

Located draggable element
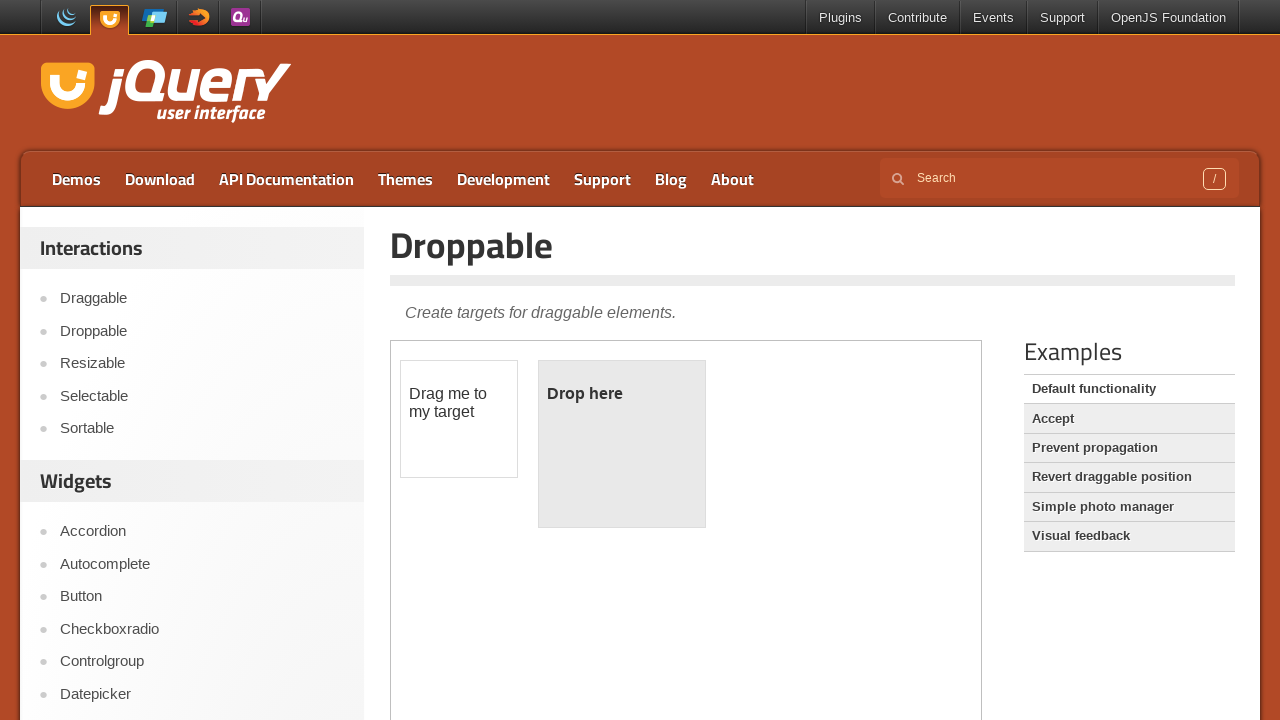

Located droppable target element
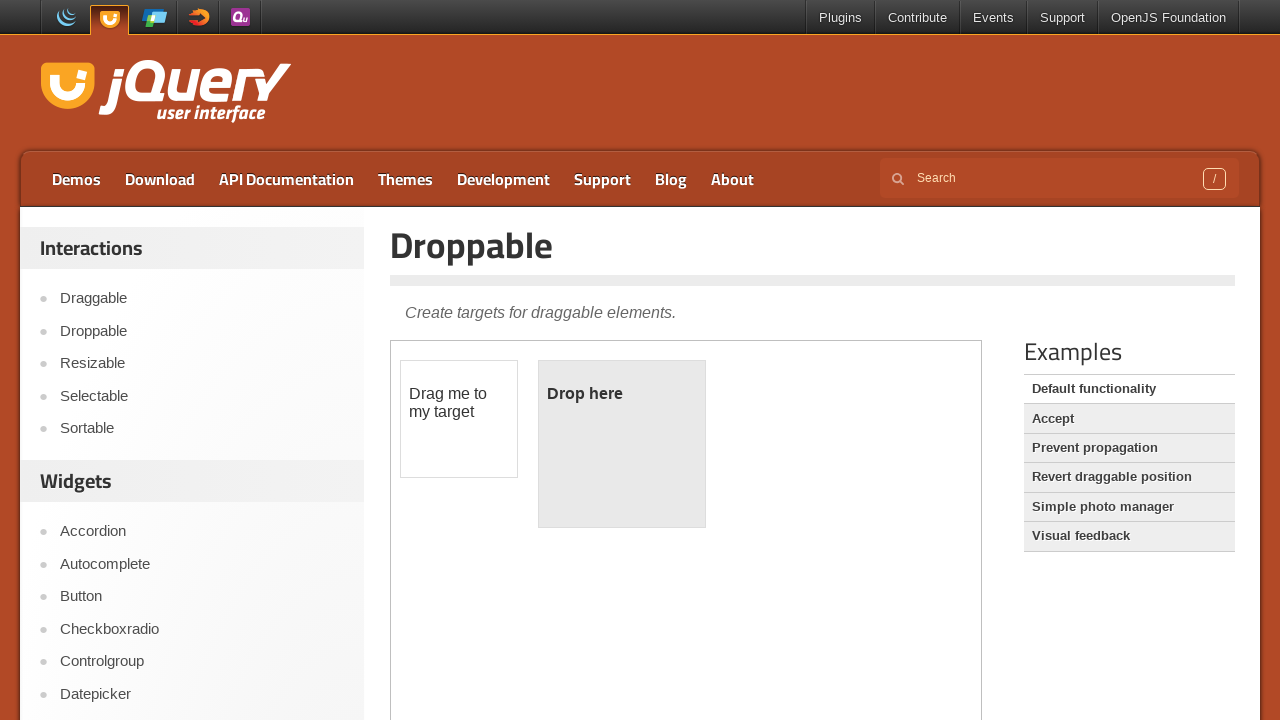

Dragged element onto drop target at (622, 444)
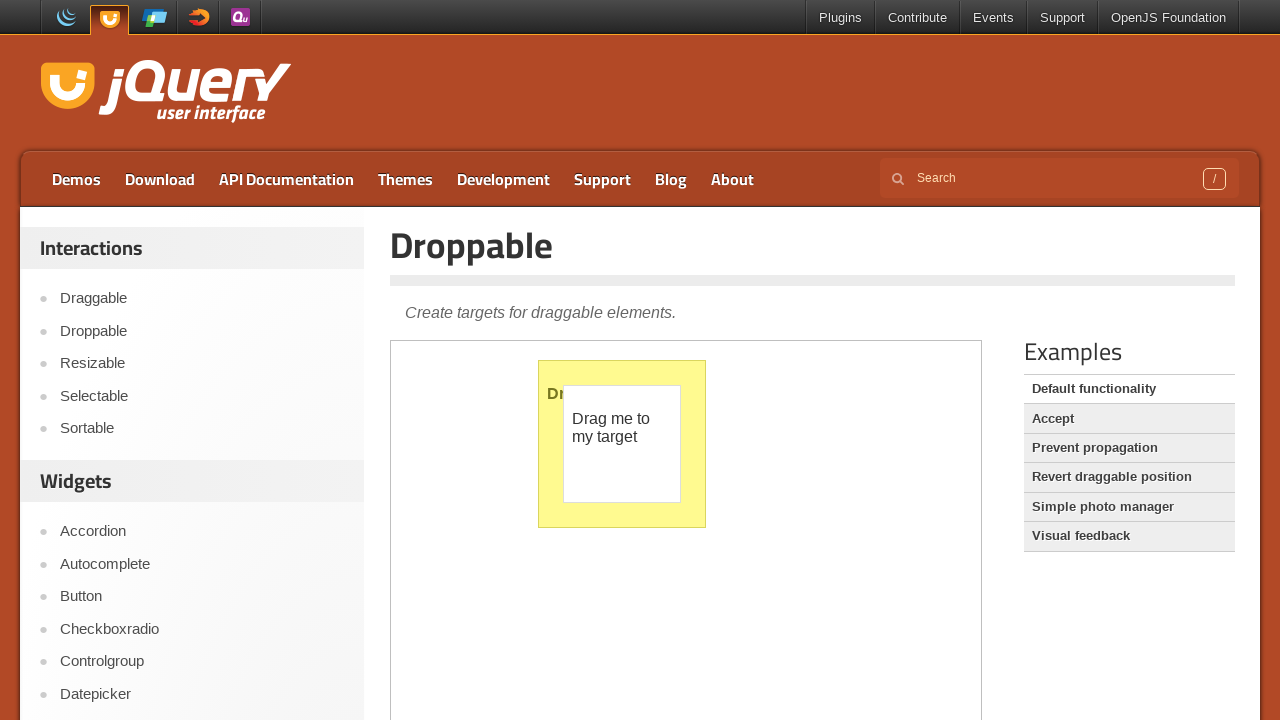

Verified droppable element text changed to 'Dropped!' confirming successful drop
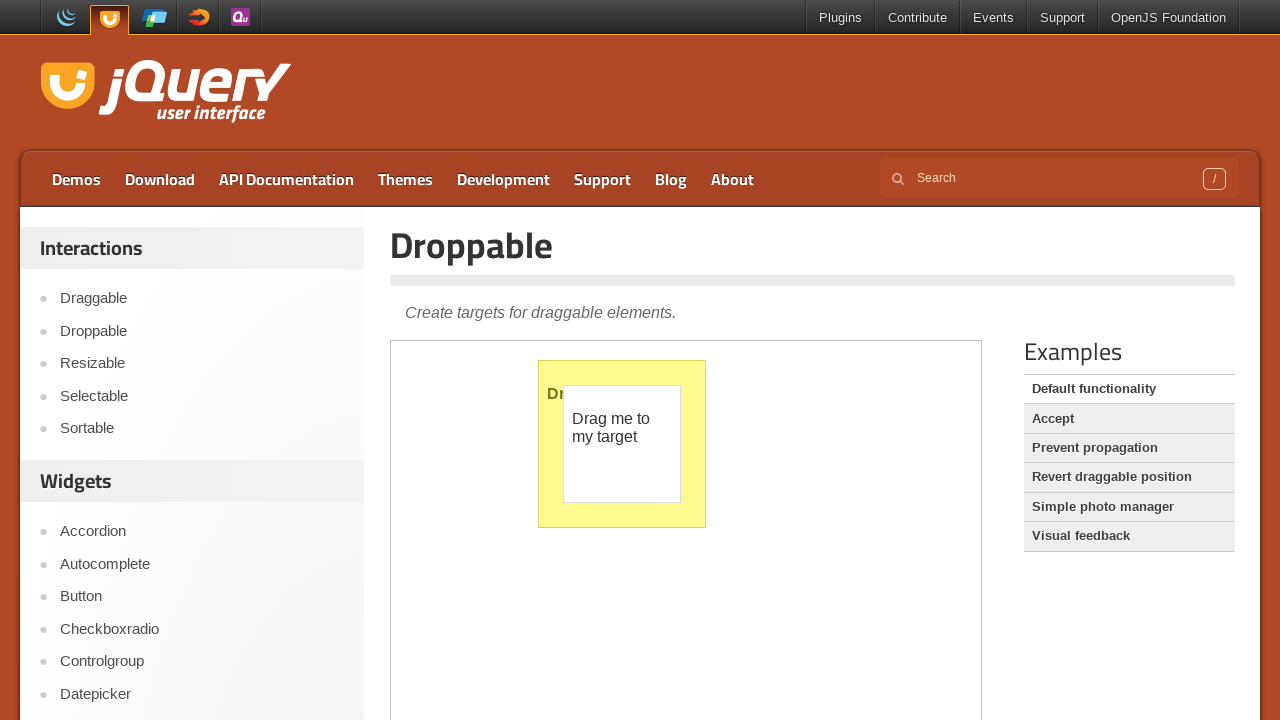

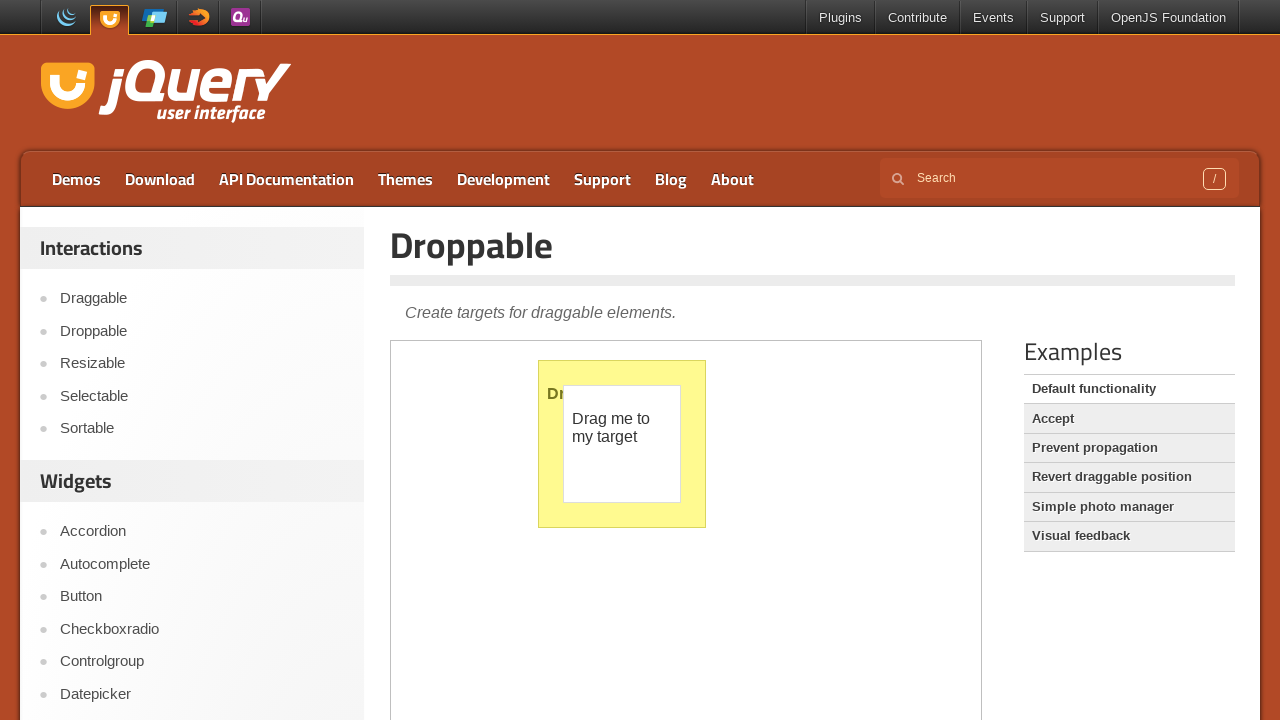